Tests that the Clear completed button displays correct text after marking an item complete

Starting URL: https://demo.playwright.dev/todomvc

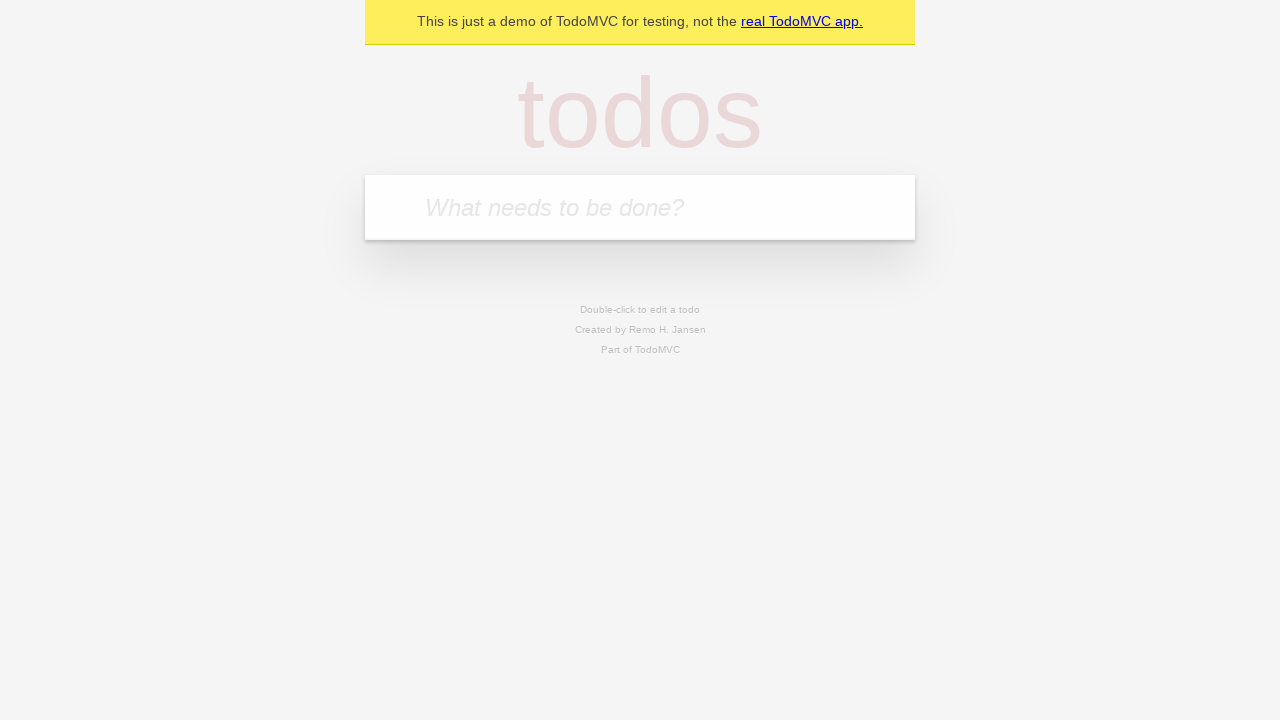

Filled todo input with 'buy some cheese' on internal:attr=[placeholder="What needs to be done?"i]
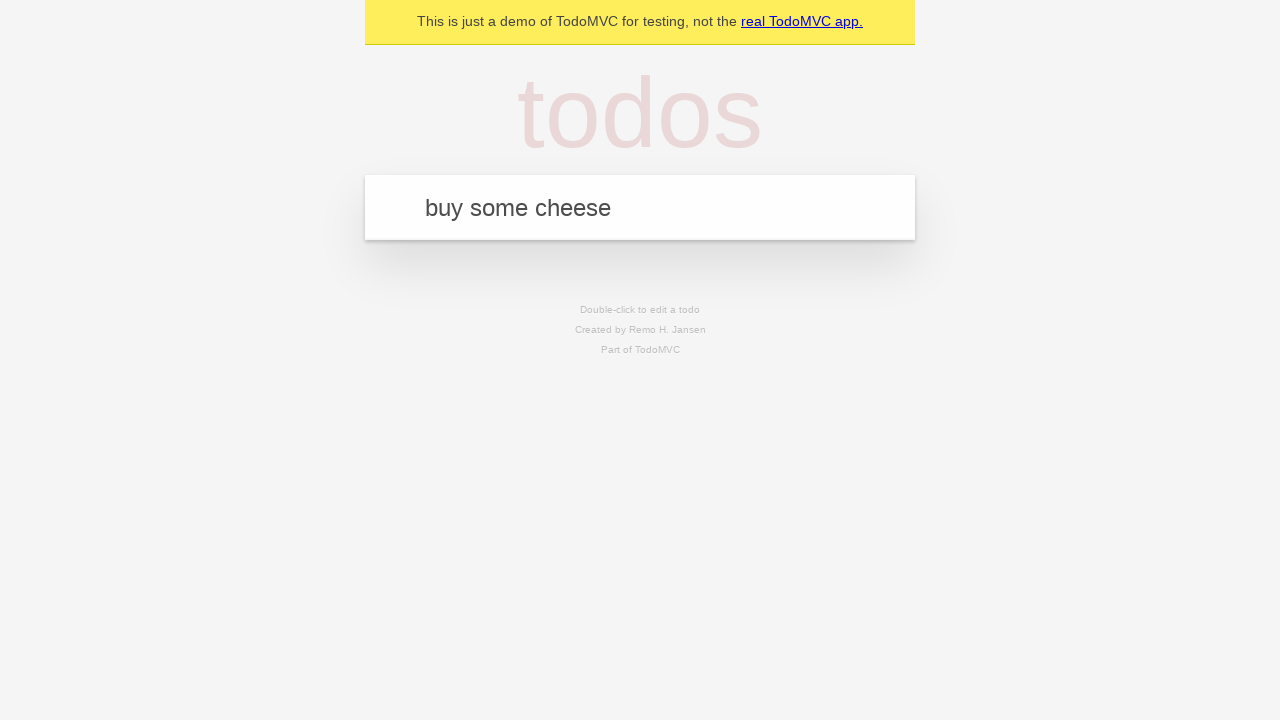

Pressed Enter to create first todo on internal:attr=[placeholder="What needs to be done?"i]
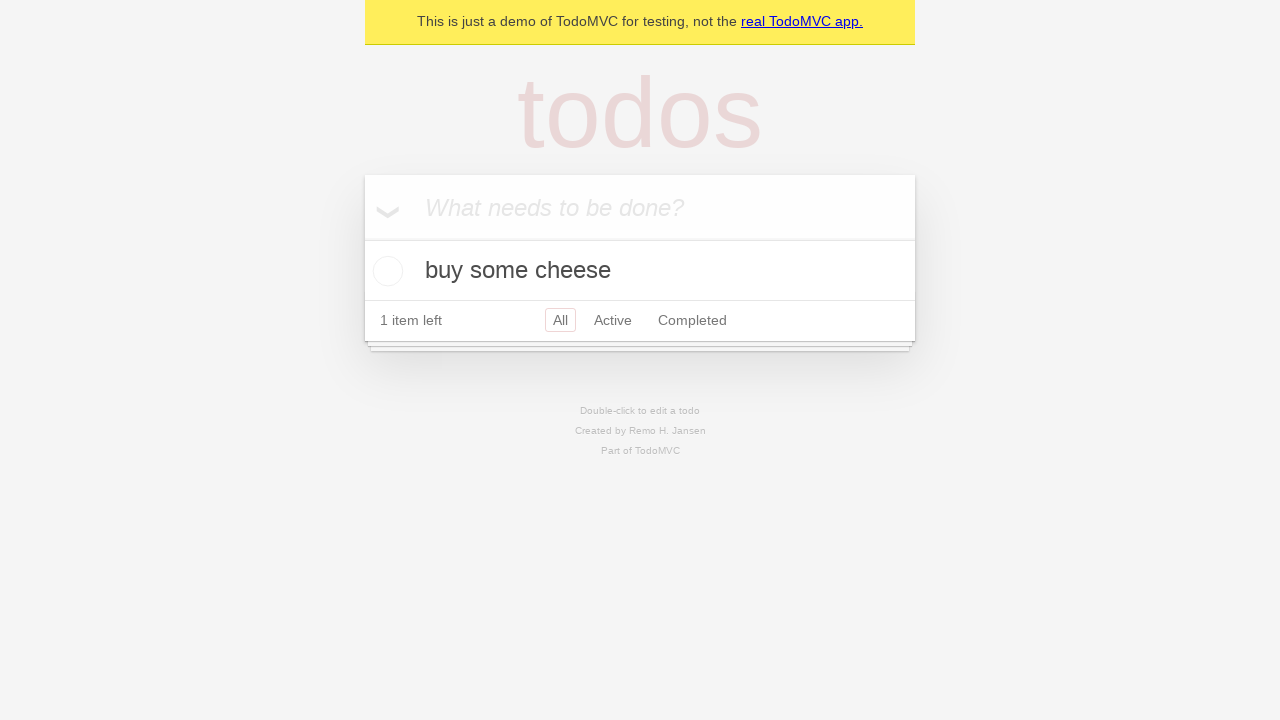

Filled todo input with 'feed the cat' on internal:attr=[placeholder="What needs to be done?"i]
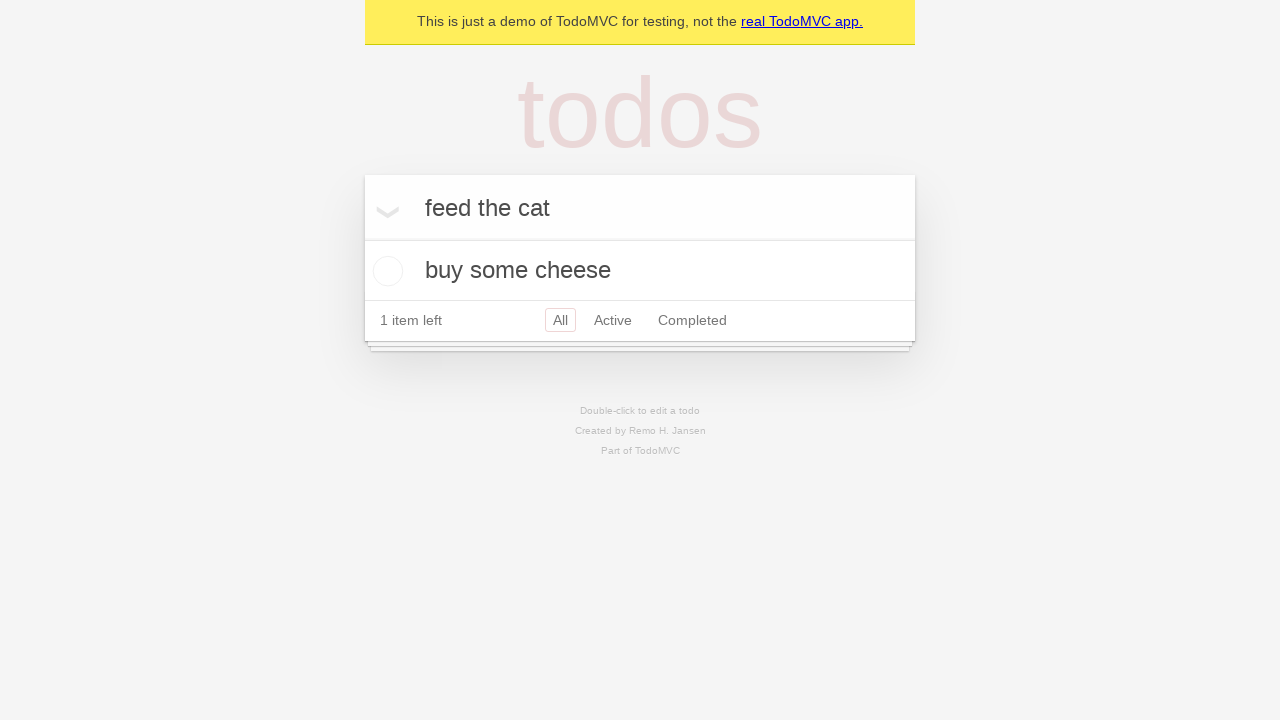

Pressed Enter to create second todo on internal:attr=[placeholder="What needs to be done?"i]
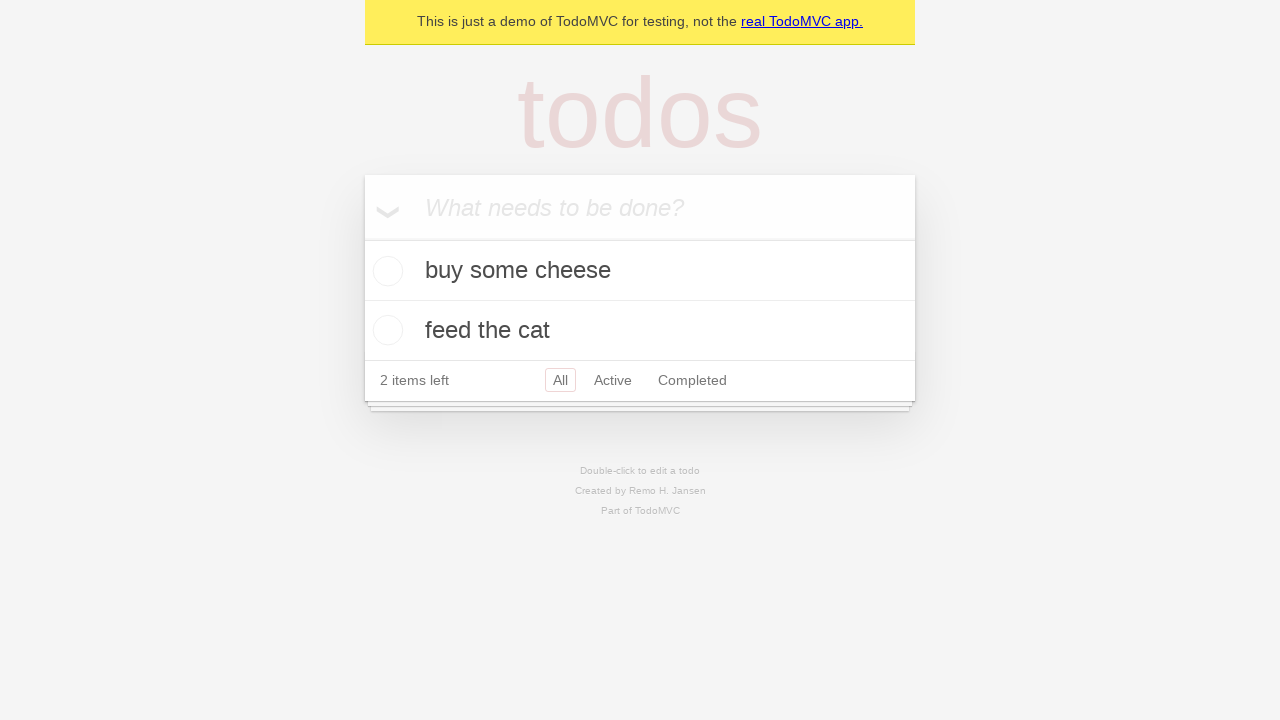

Filled todo input with 'book a doctors appointment' on internal:attr=[placeholder="What needs to be done?"i]
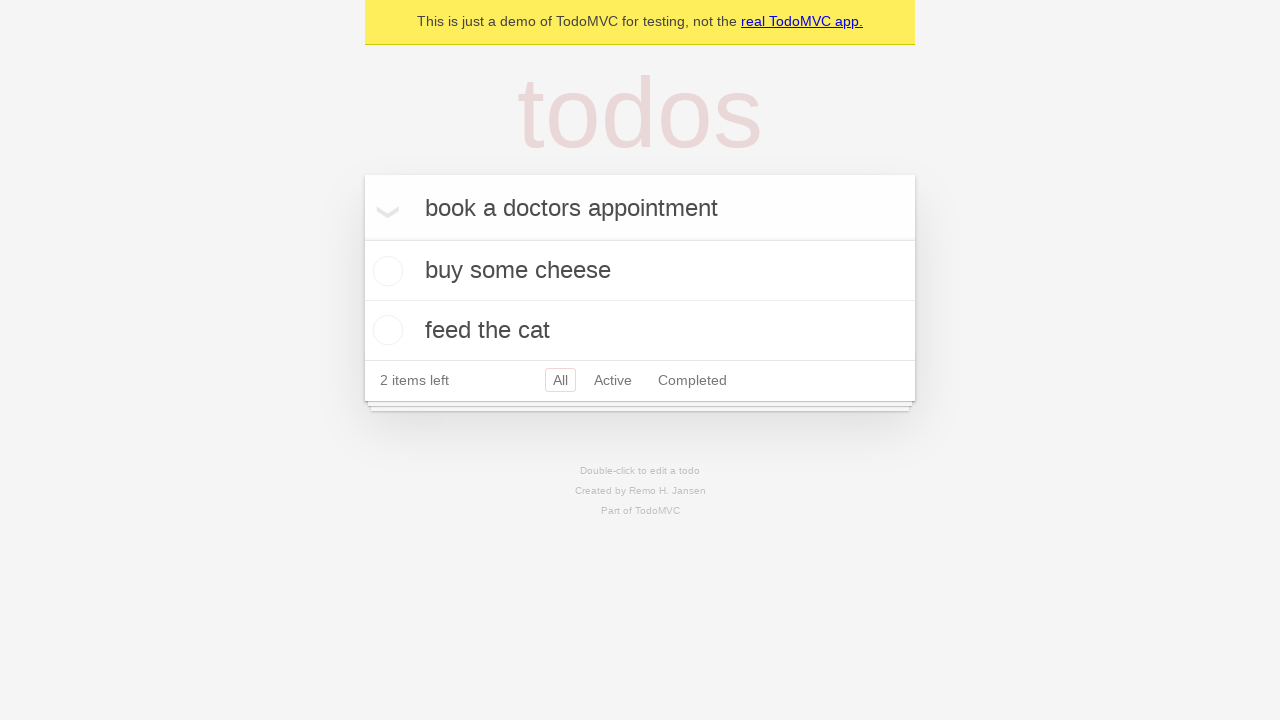

Pressed Enter to create third todo on internal:attr=[placeholder="What needs to be done?"i]
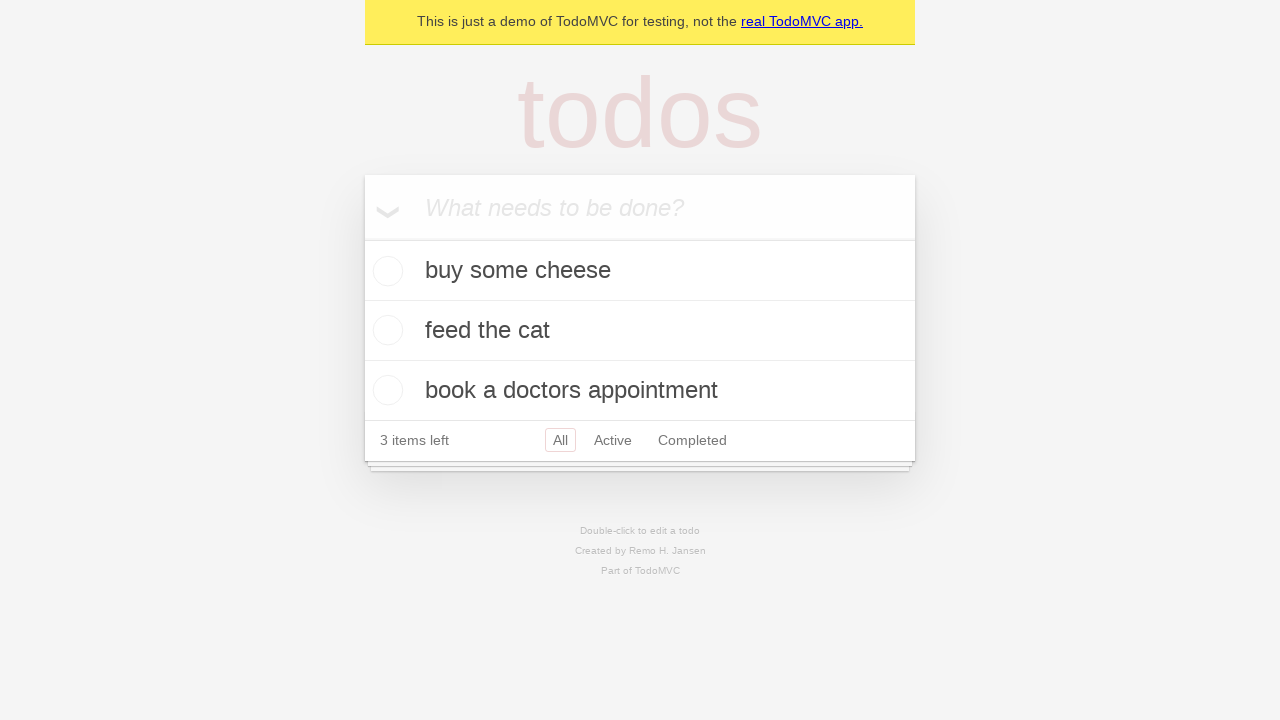

Waited for all 3 todos to be present in the DOM
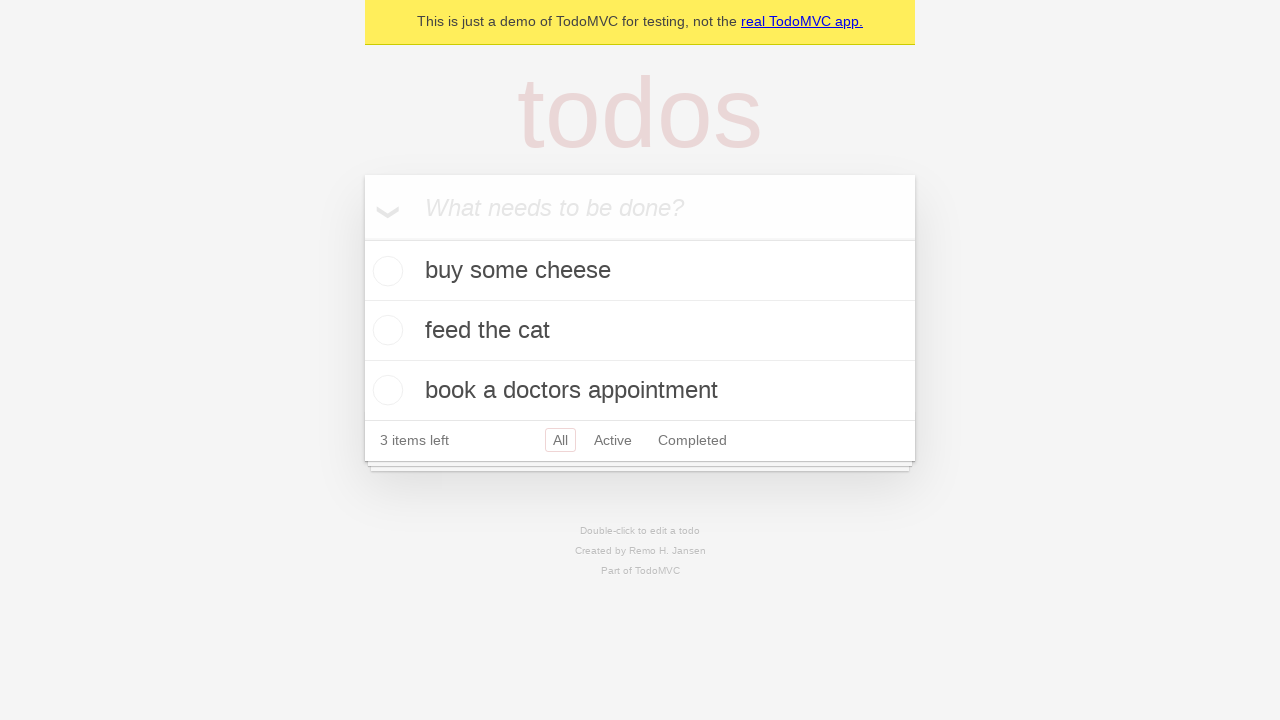

Marked first todo as complete by checking the toggle at (385, 271) on .todo-list li .toggle >> nth=0
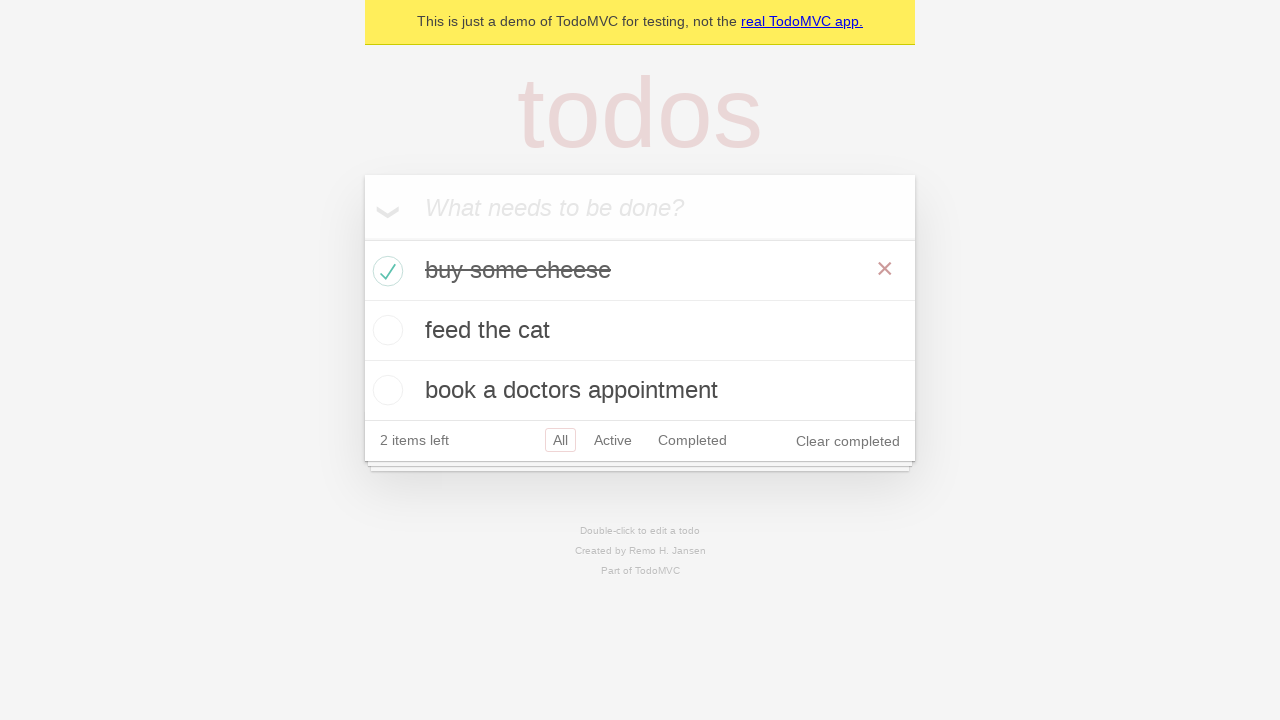

Waited for 'Clear completed' button to appear
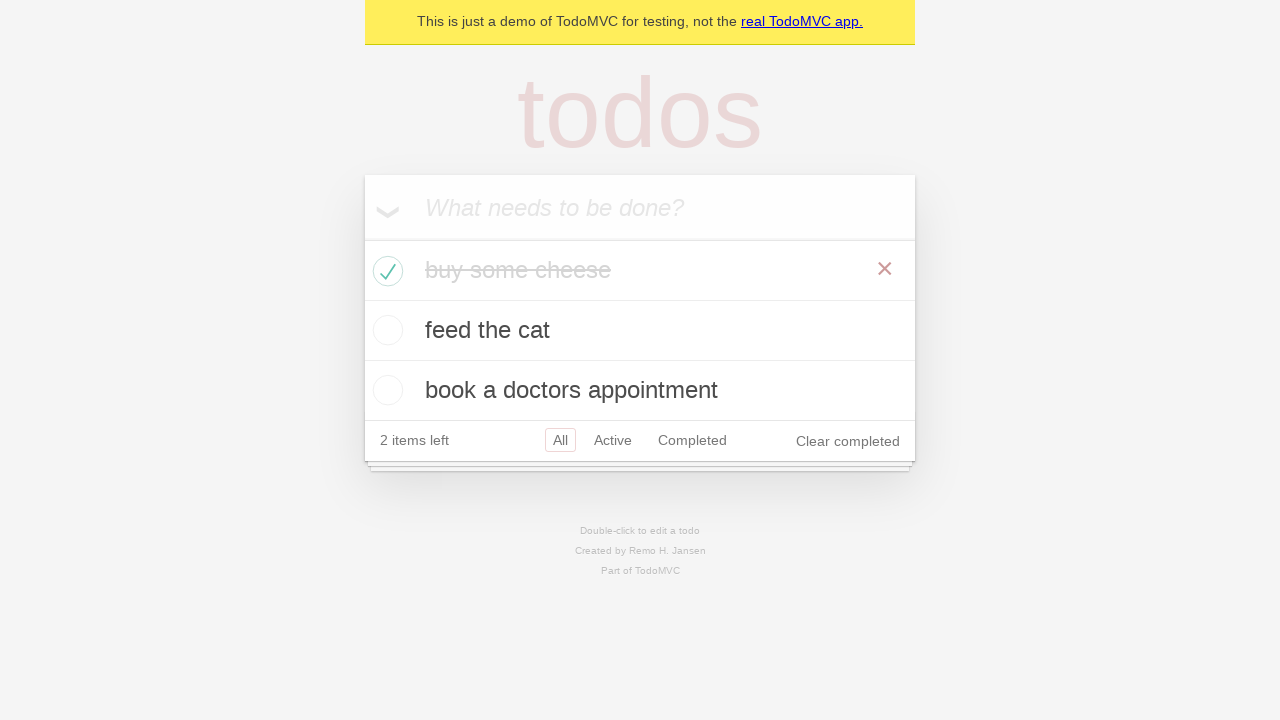

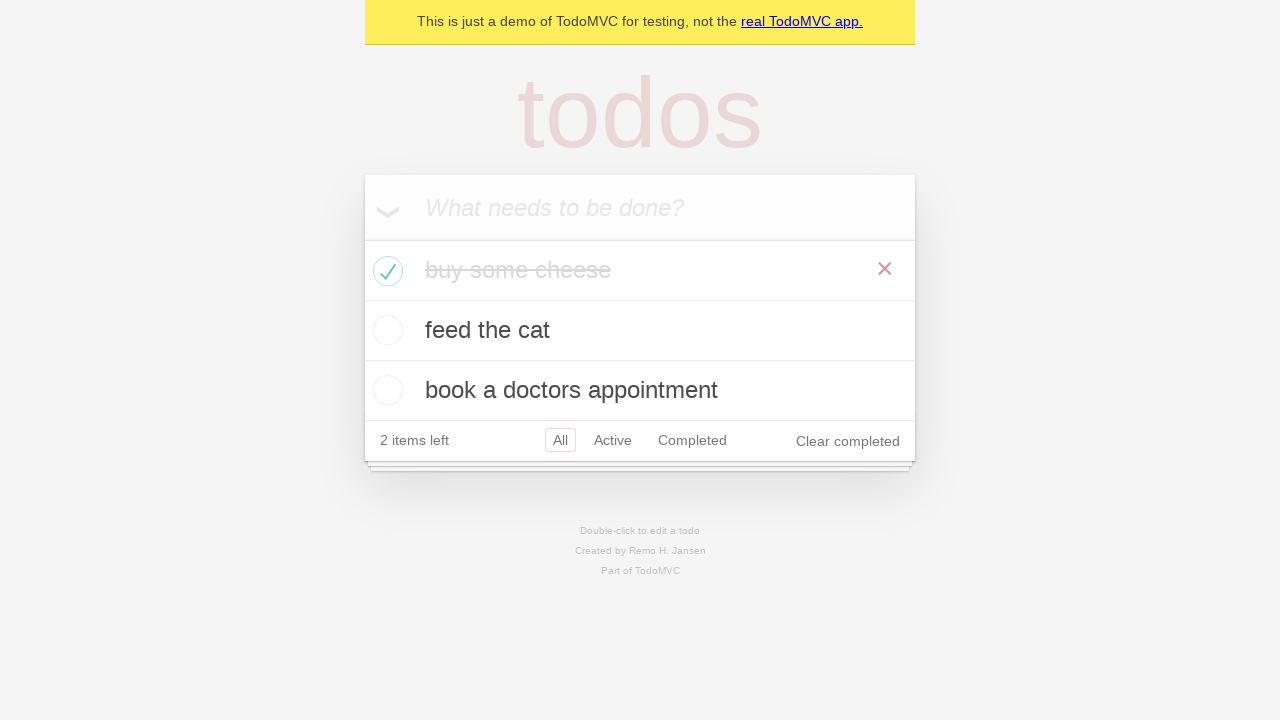